Navigates to the status codes page and clicks on the 404 status code link to view the page that returns a 404 response

Starting URL: http://the-internet.herokuapp.com/status_codes

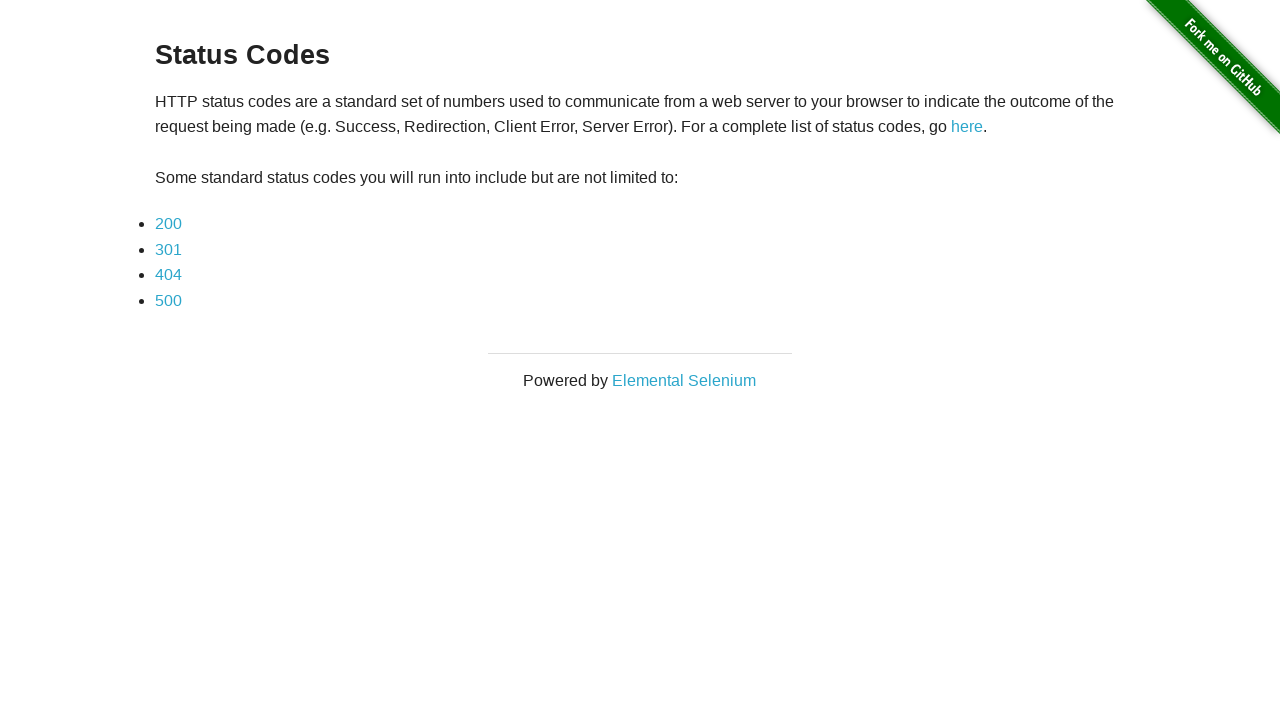

Navigated to status codes page
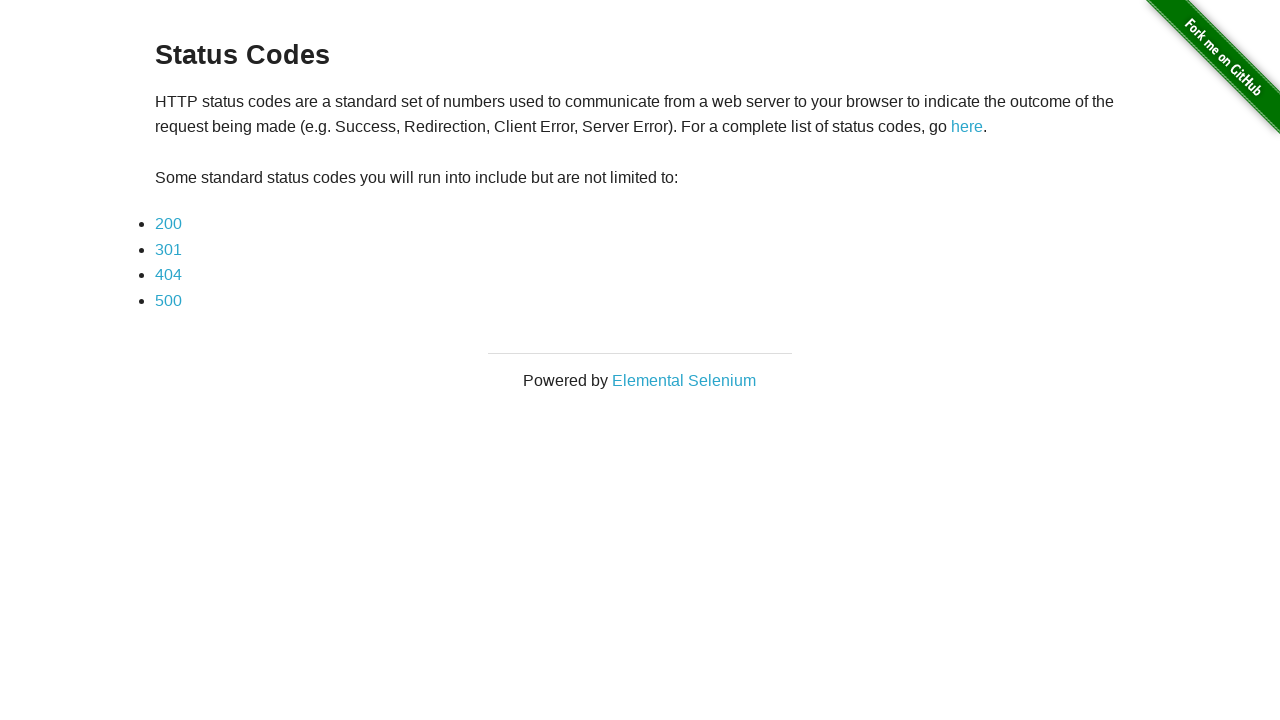

Clicked on the 404 status code link at (168, 275) on ul li a:text-is('404')
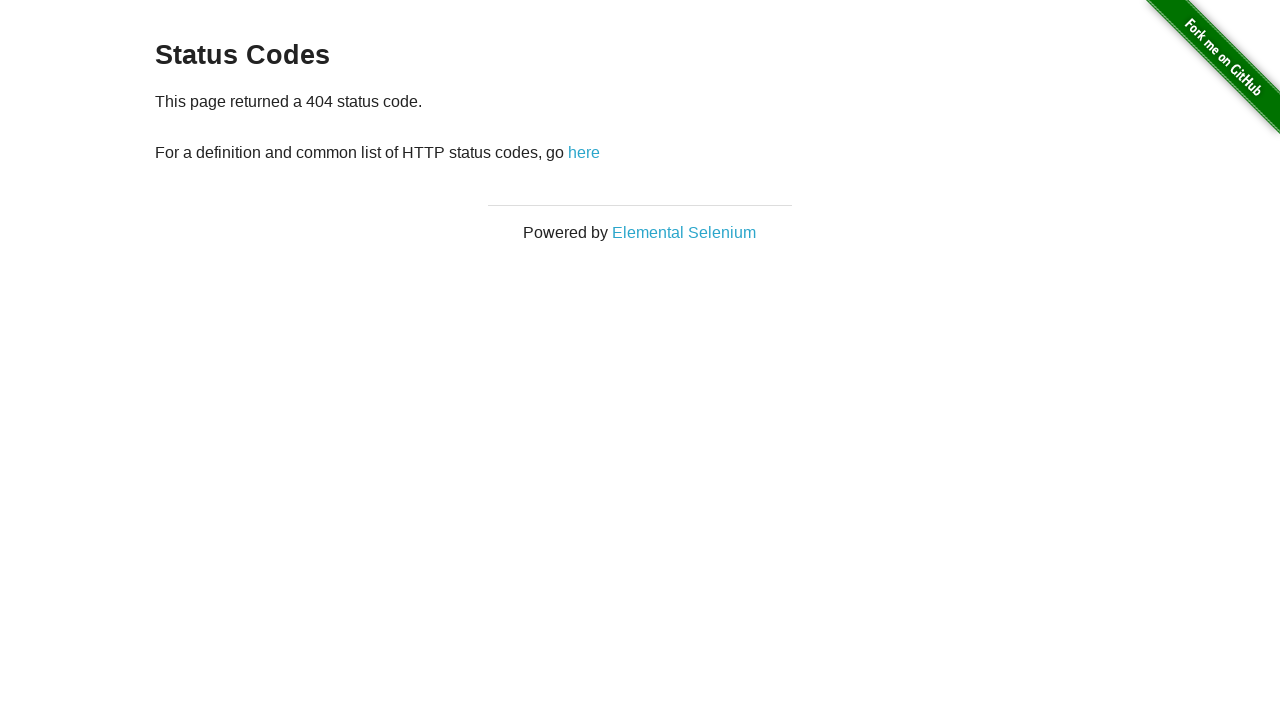

Waited for 404 page to load and confirmed 404 status text is visible
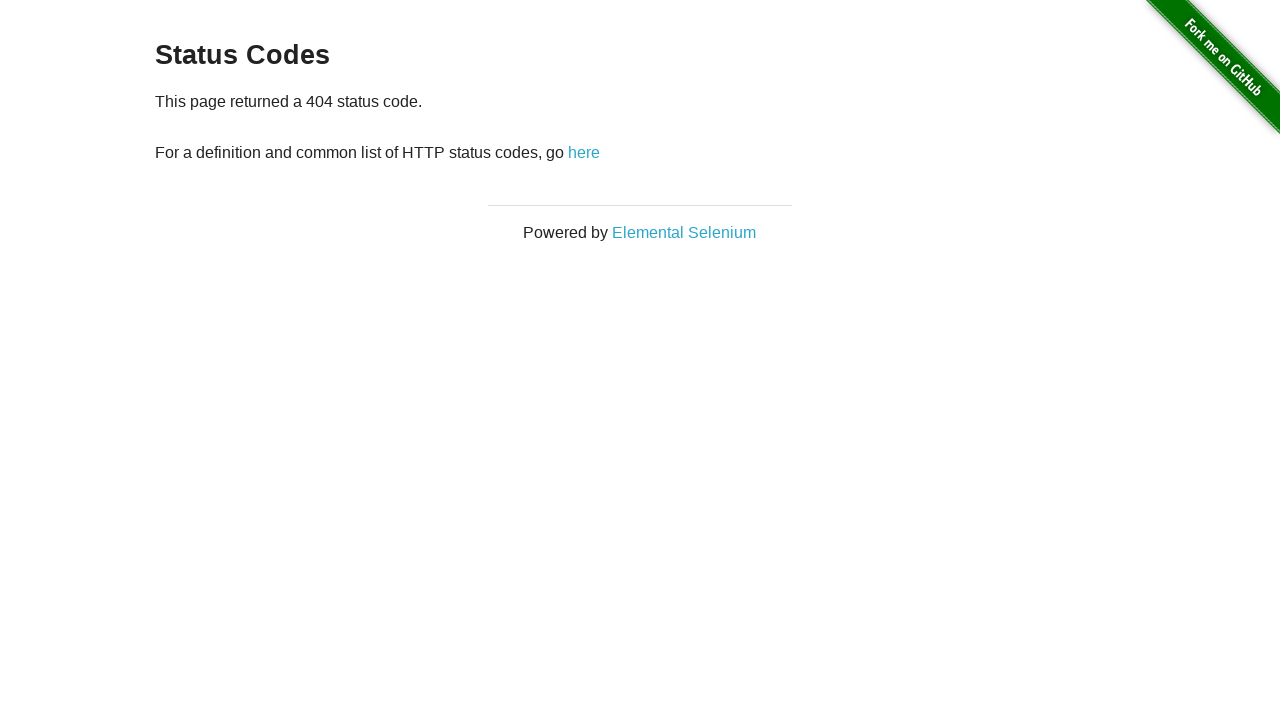

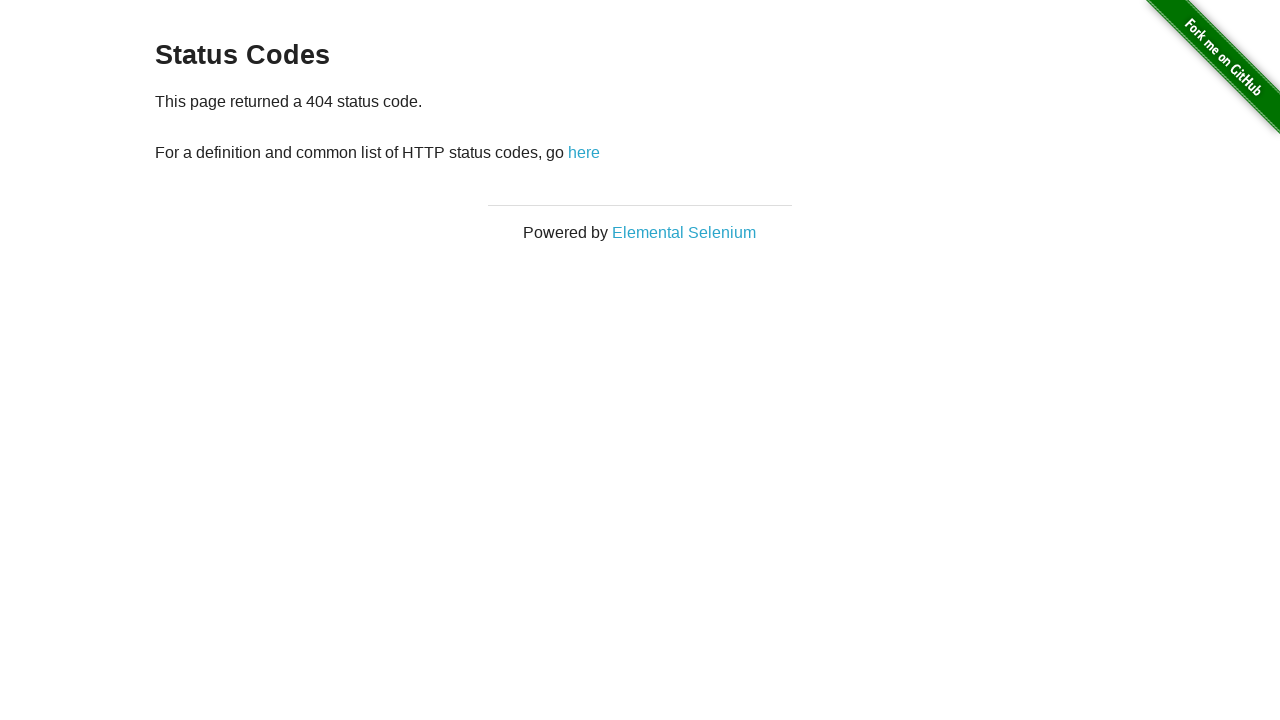